Tests drag and drop functionality by dragging an element from source to destination within an iframe

Starting URL: https://jqueryui.com/droppable/

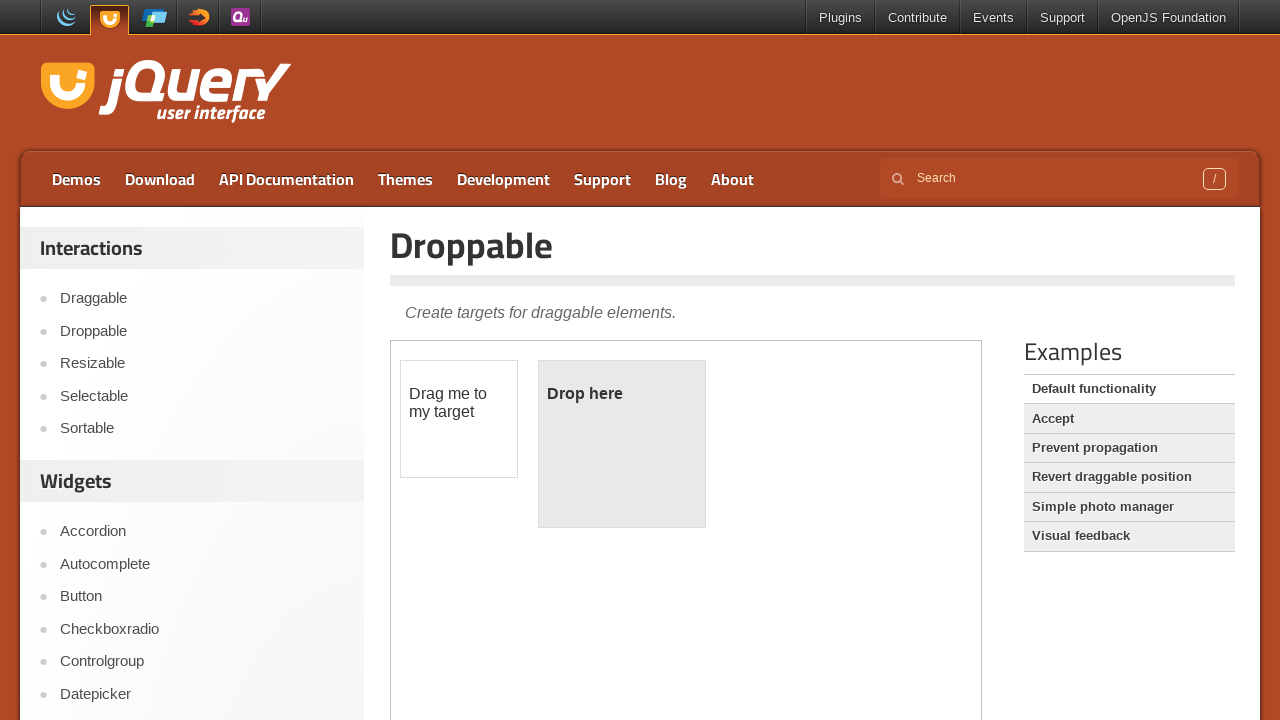

Located iframe containing drag and drop demo
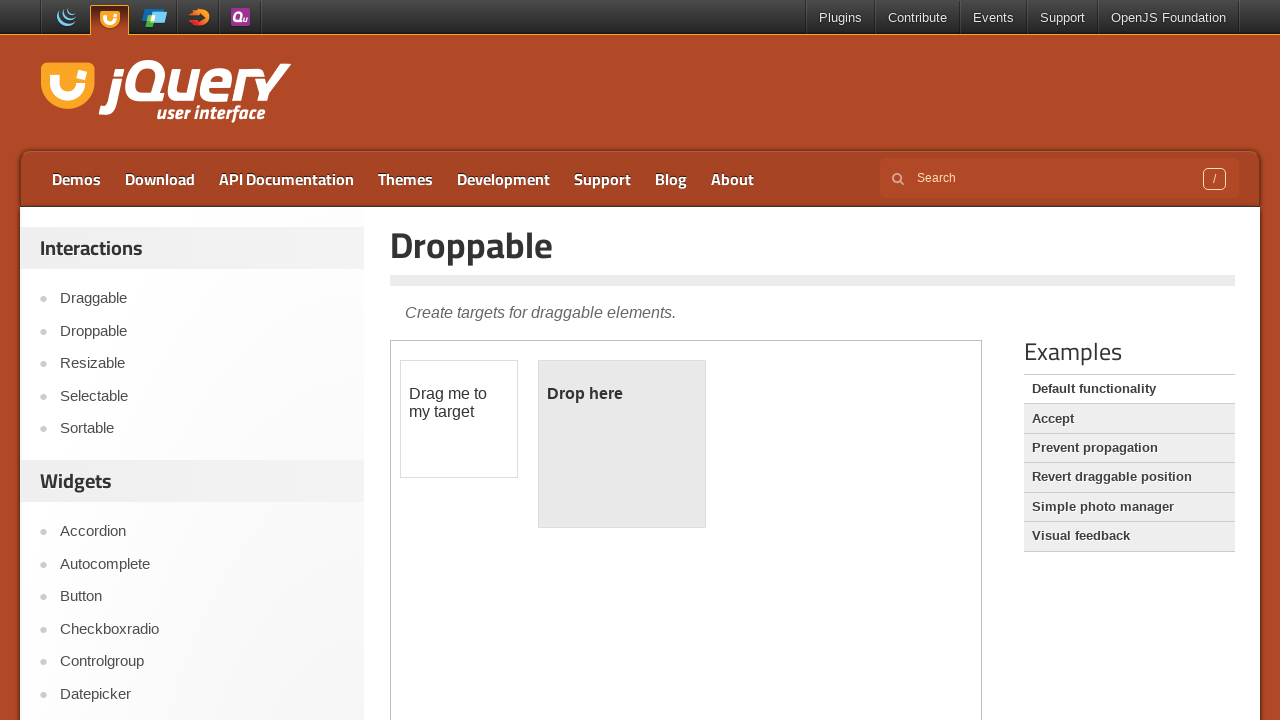

Located draggable element
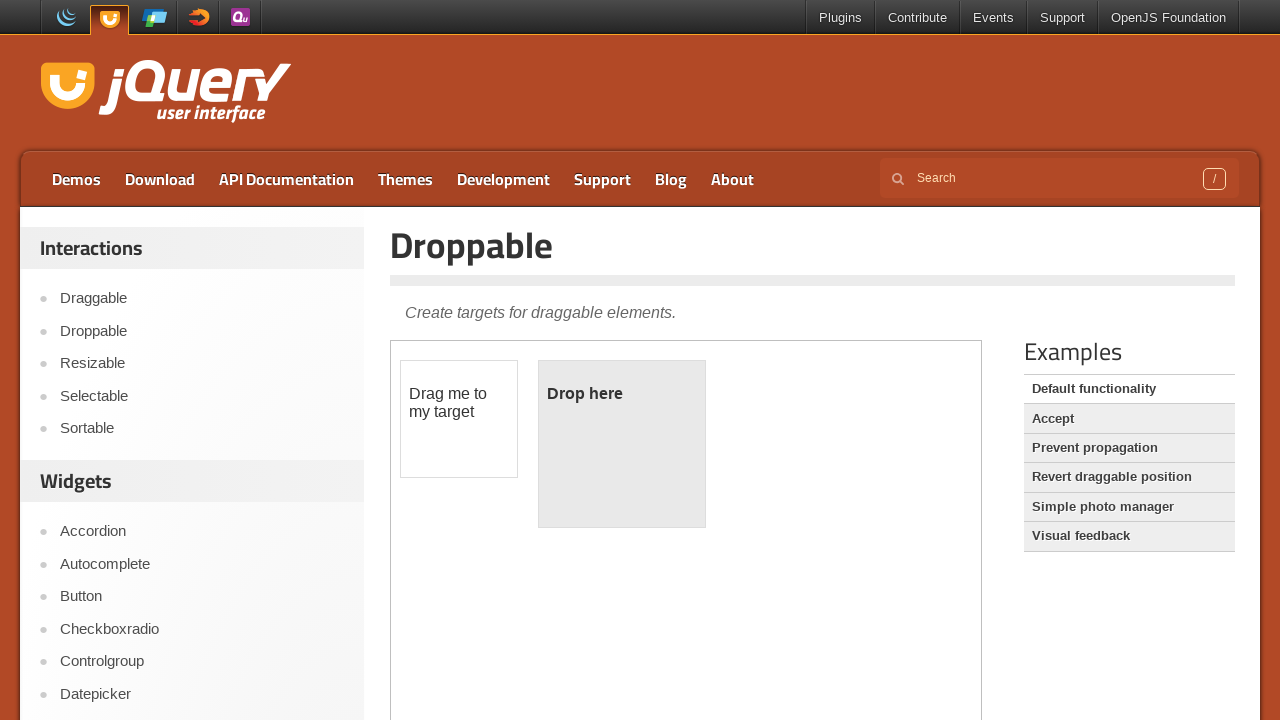

Located droppable element
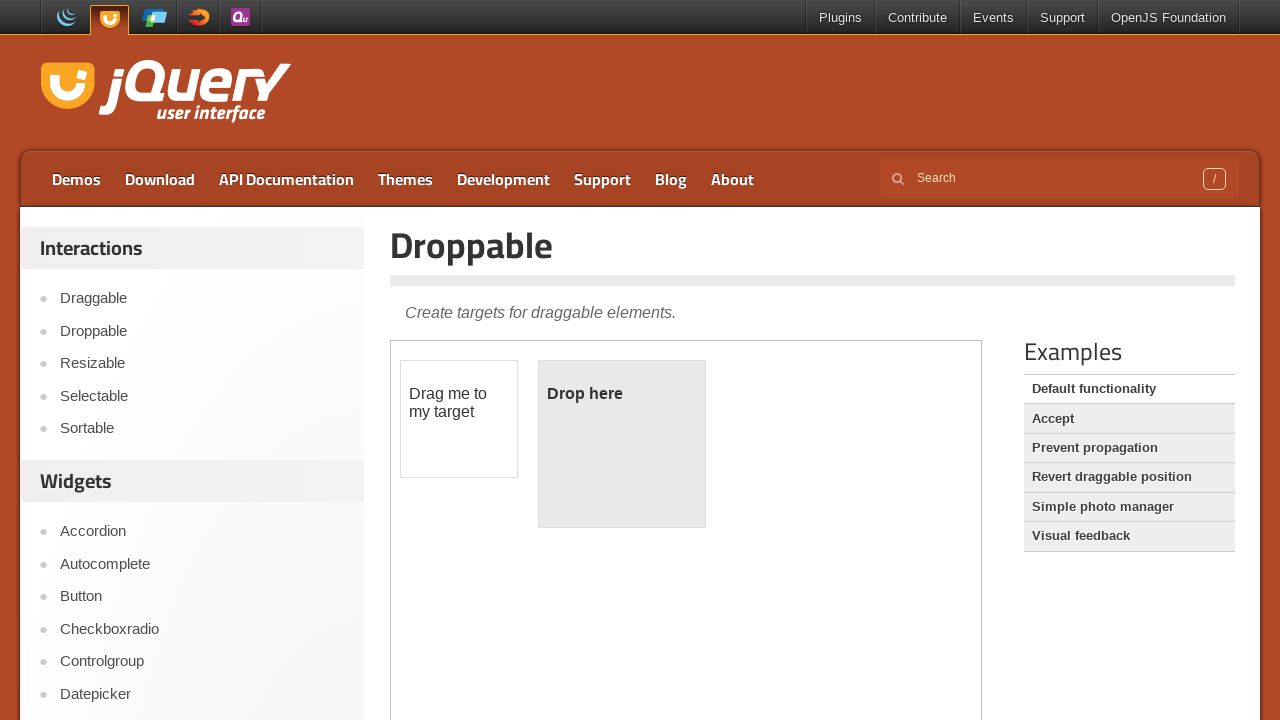

Dragged element from source to destination at (622, 444)
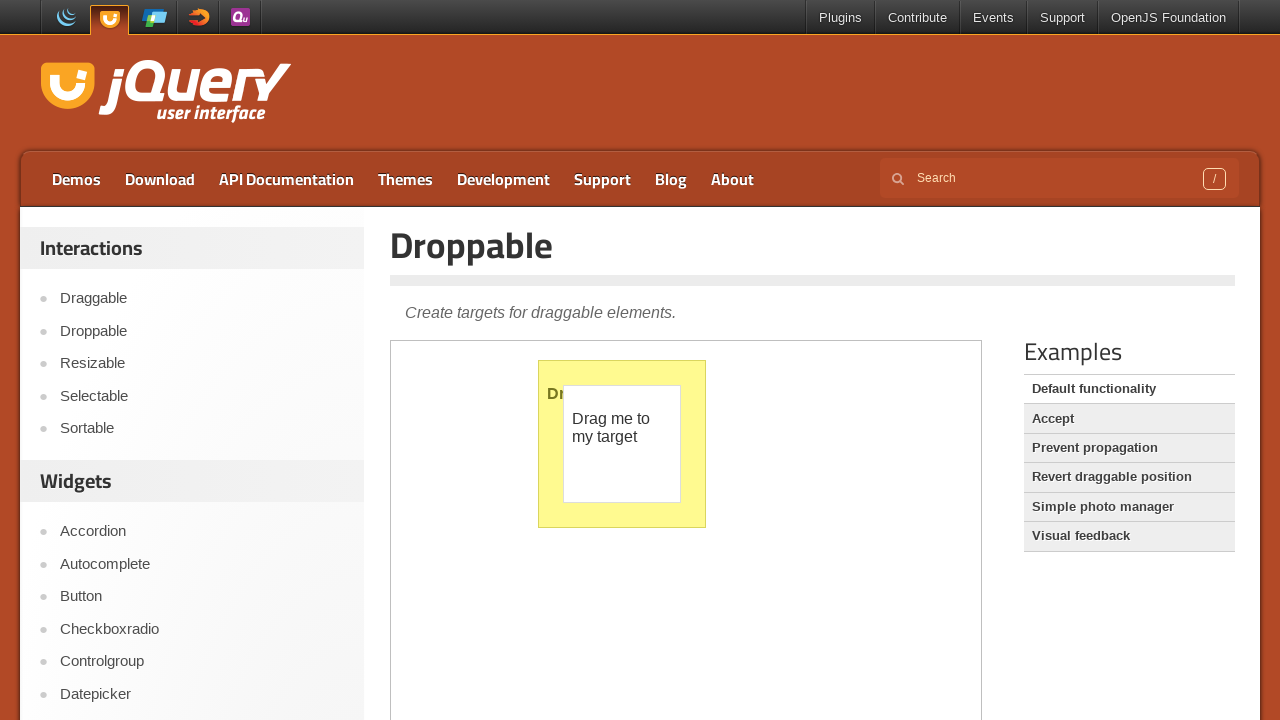

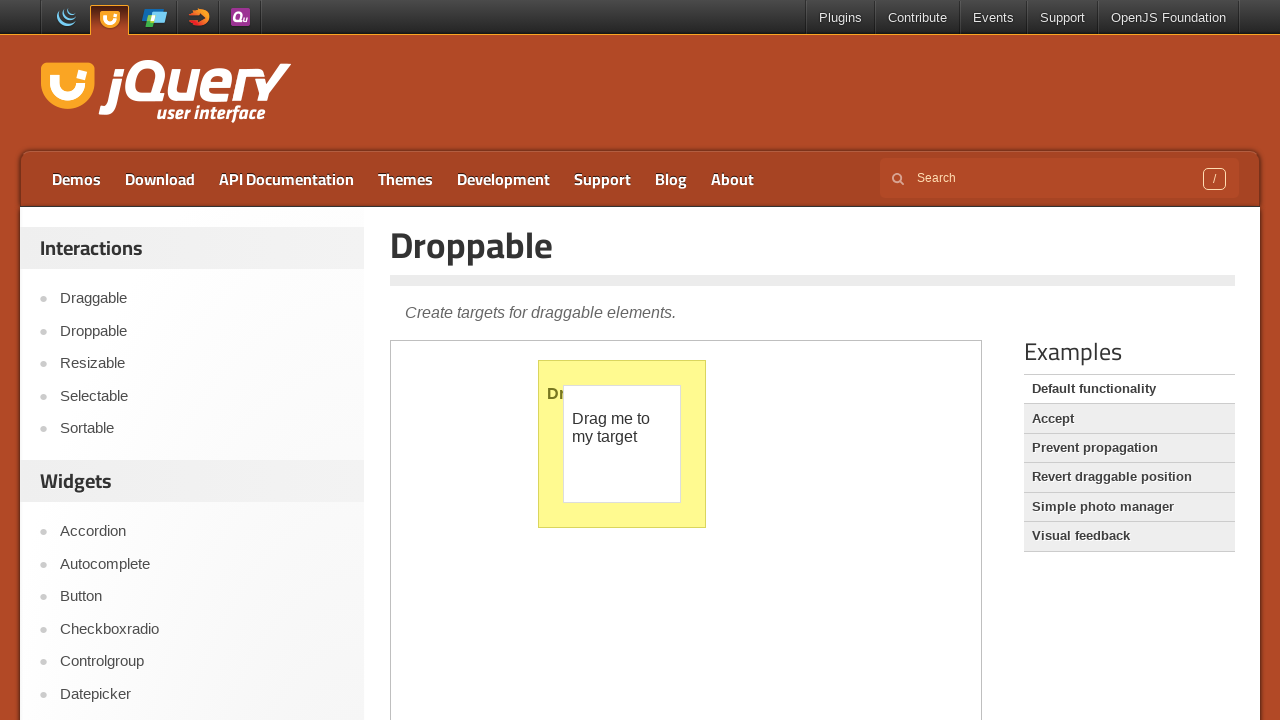